Navigates to CollegeDekho's engineering colleges listing page and verifies that college entries with links are displayed on the page.

Starting URL: https://www.collegedekho.com/engineering/colleges-in-india/

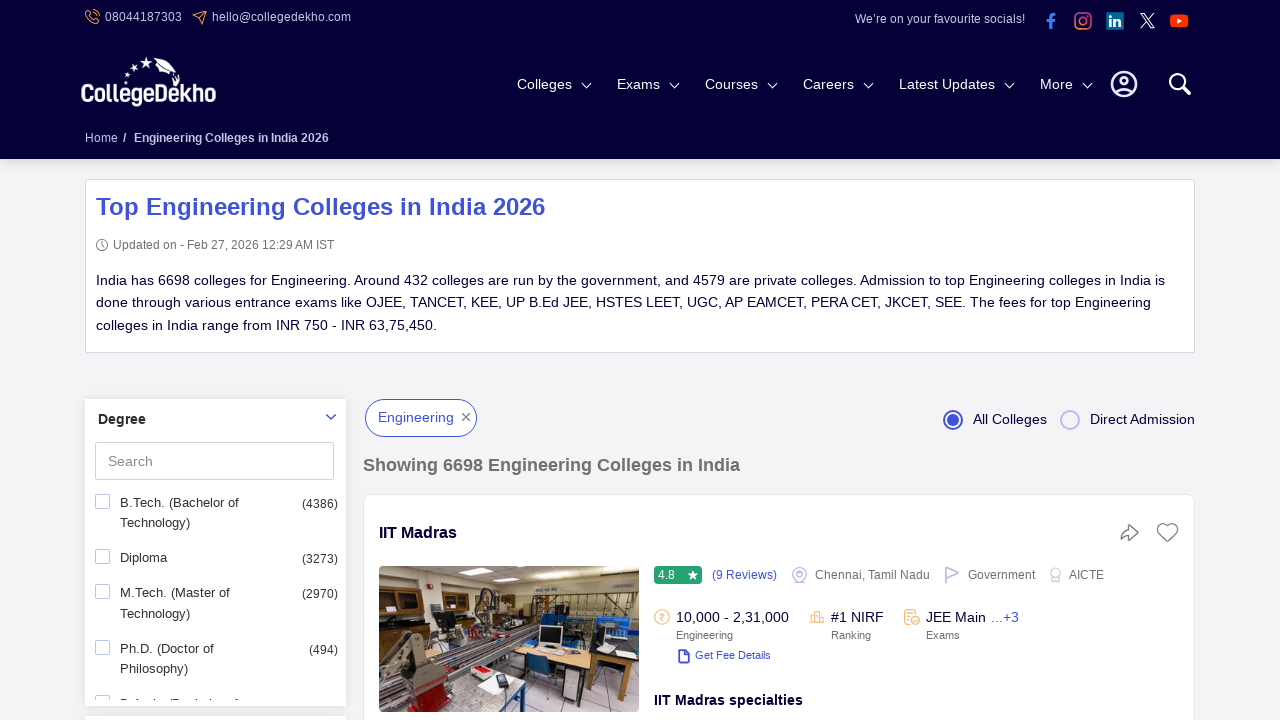

College listing blocks loaded on engineering colleges page
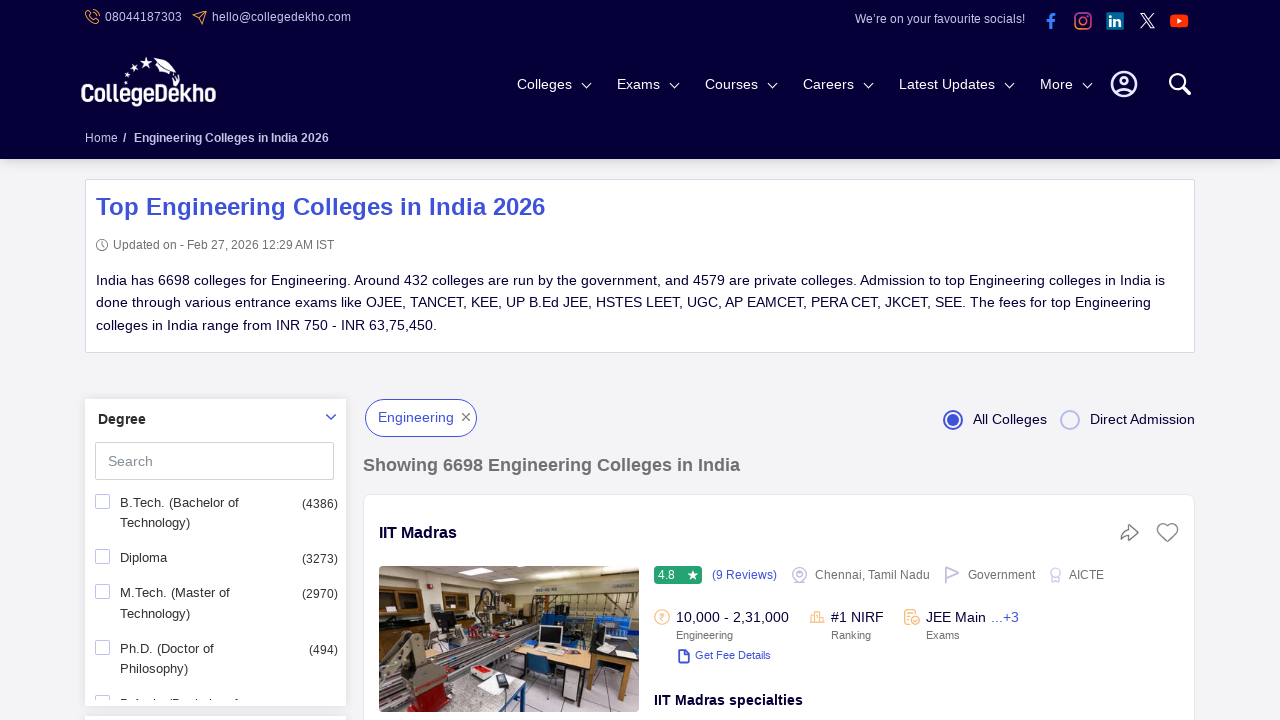

College title links verified as present
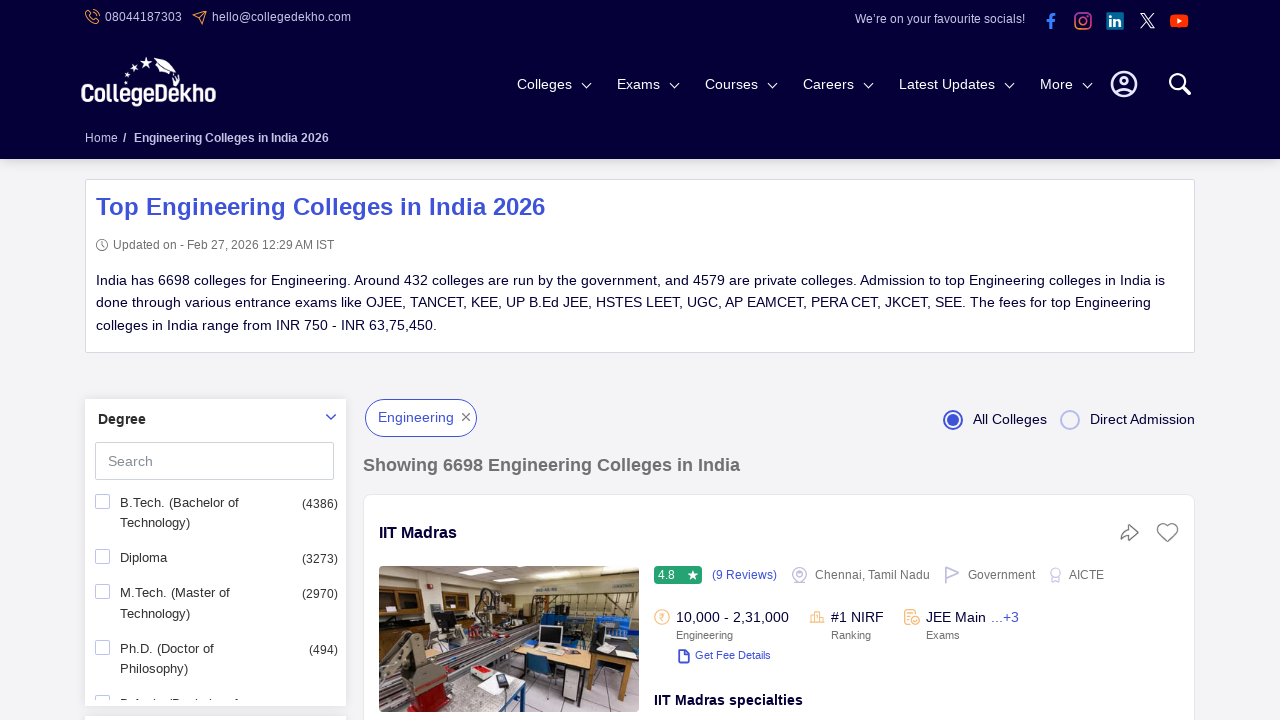

Clicked on first college link at (744, 575) on div.row.collegeBlock div.title a >> nth=0
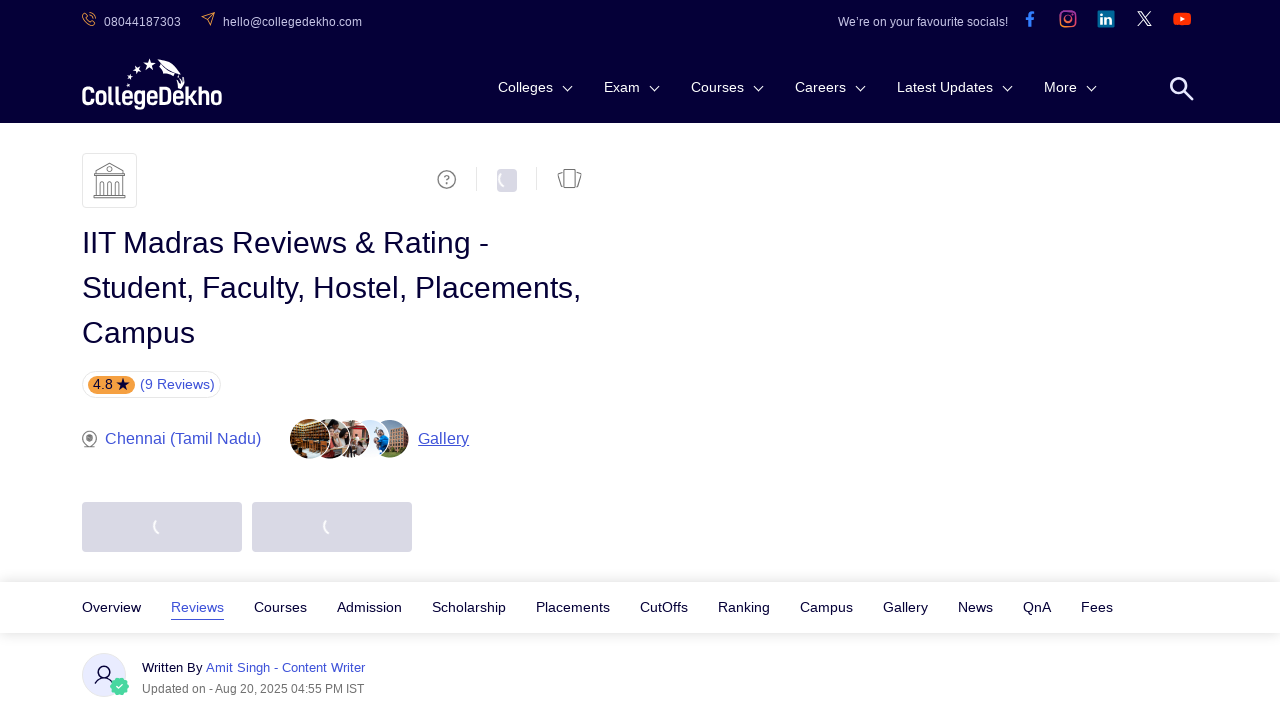

College detail page loaded
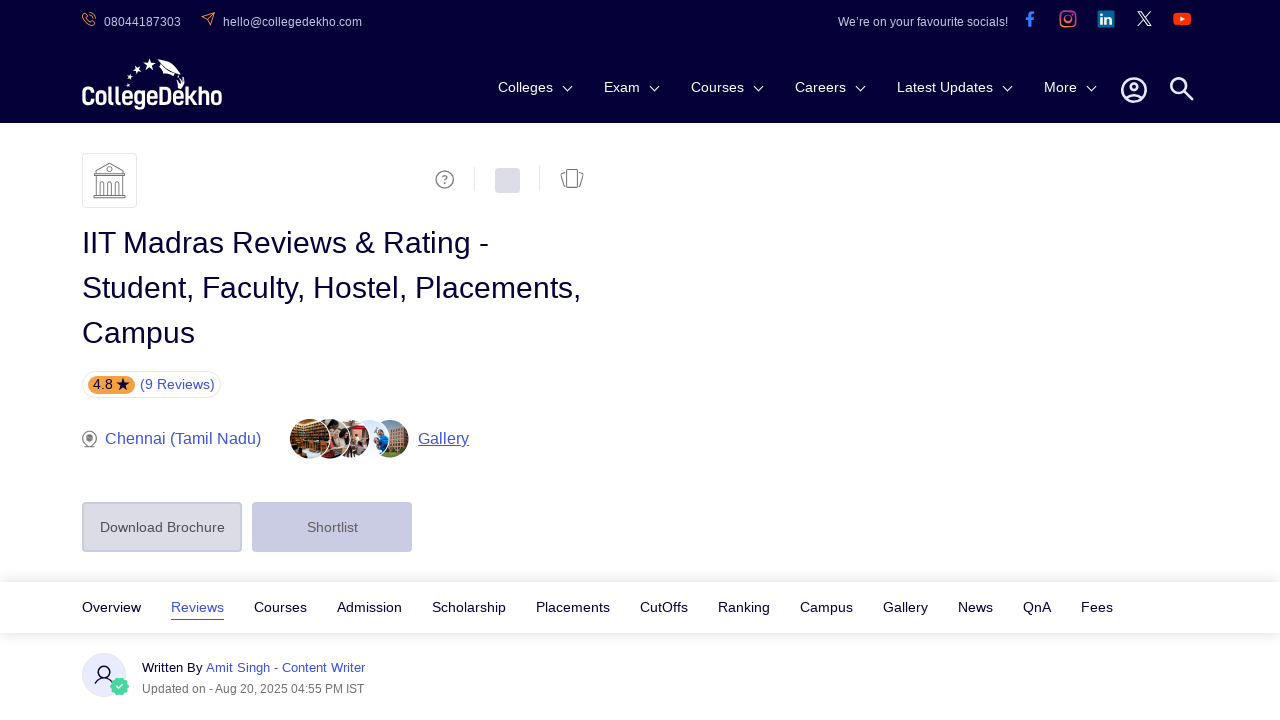

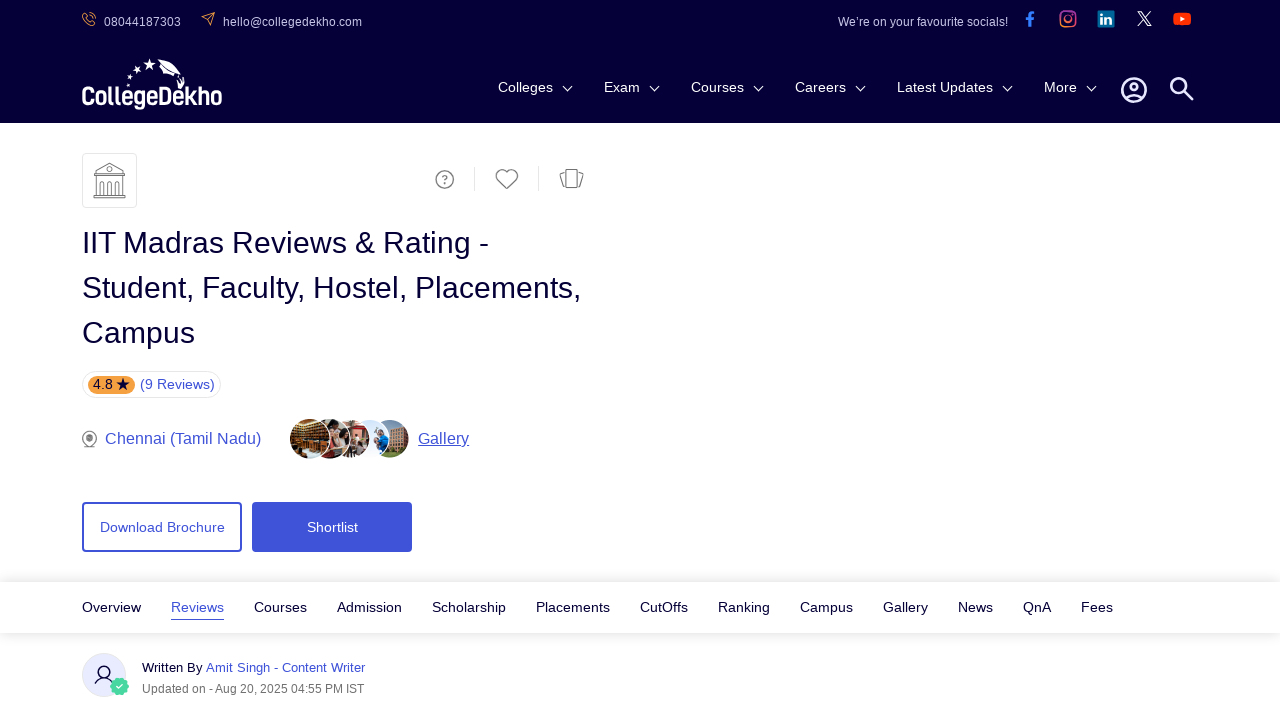